Tests table grid functionality by summing values in a column and verifying the total matches the displayed sum

Starting URL: https://rahulshettyacademy.com/AutomationPractice/

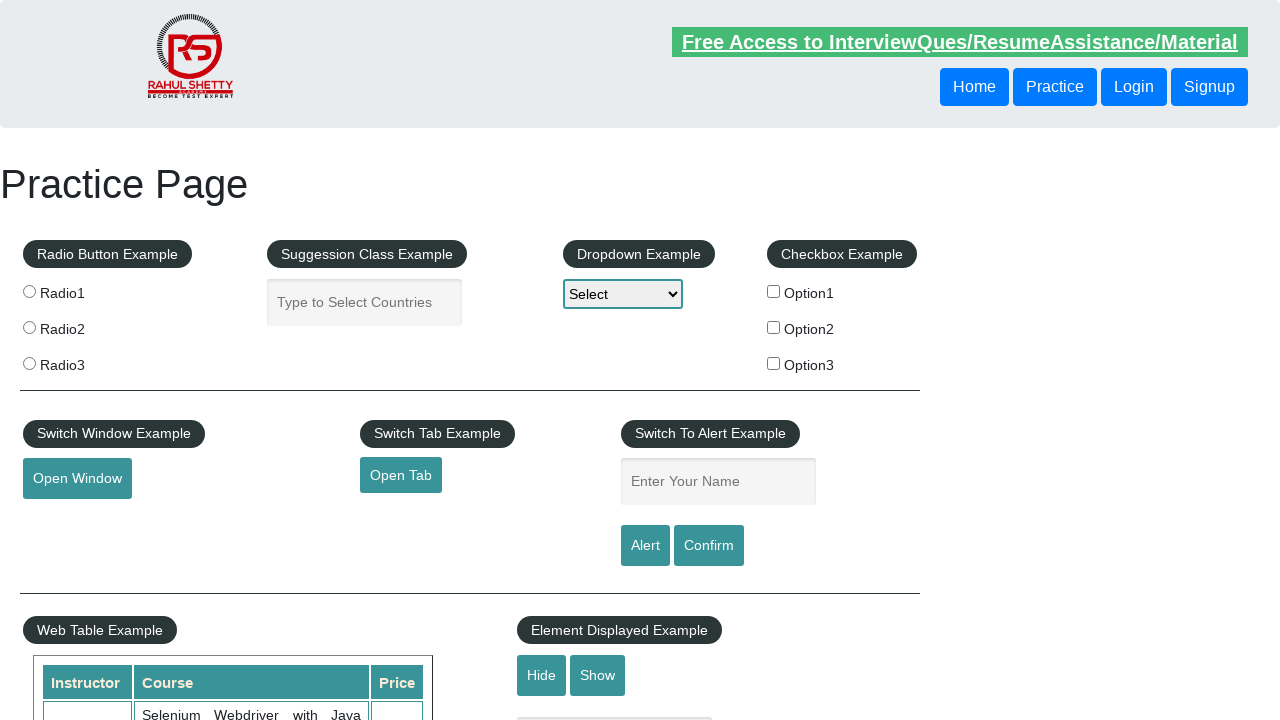

Located all amount cells from the 4th column of the fixed header table
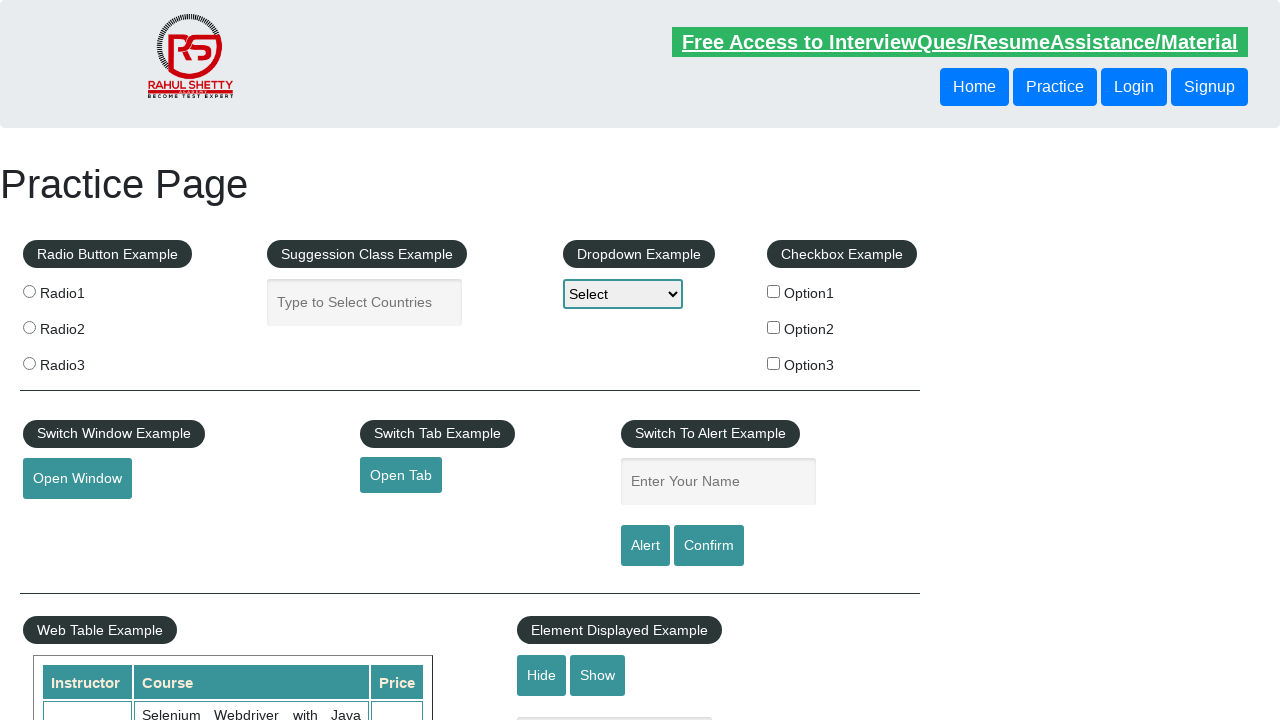

Calculated sum of all amounts in column: 296
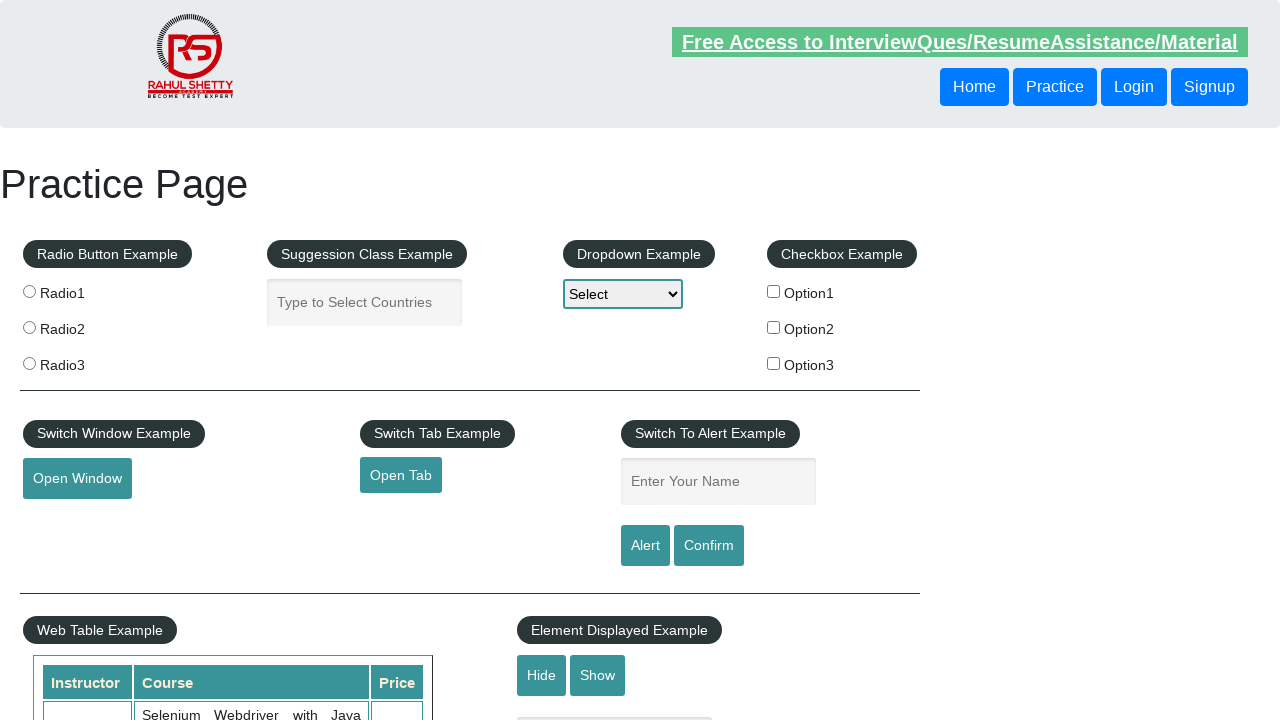

Retrieved displayed total amount text: Total Amount Collected: 296
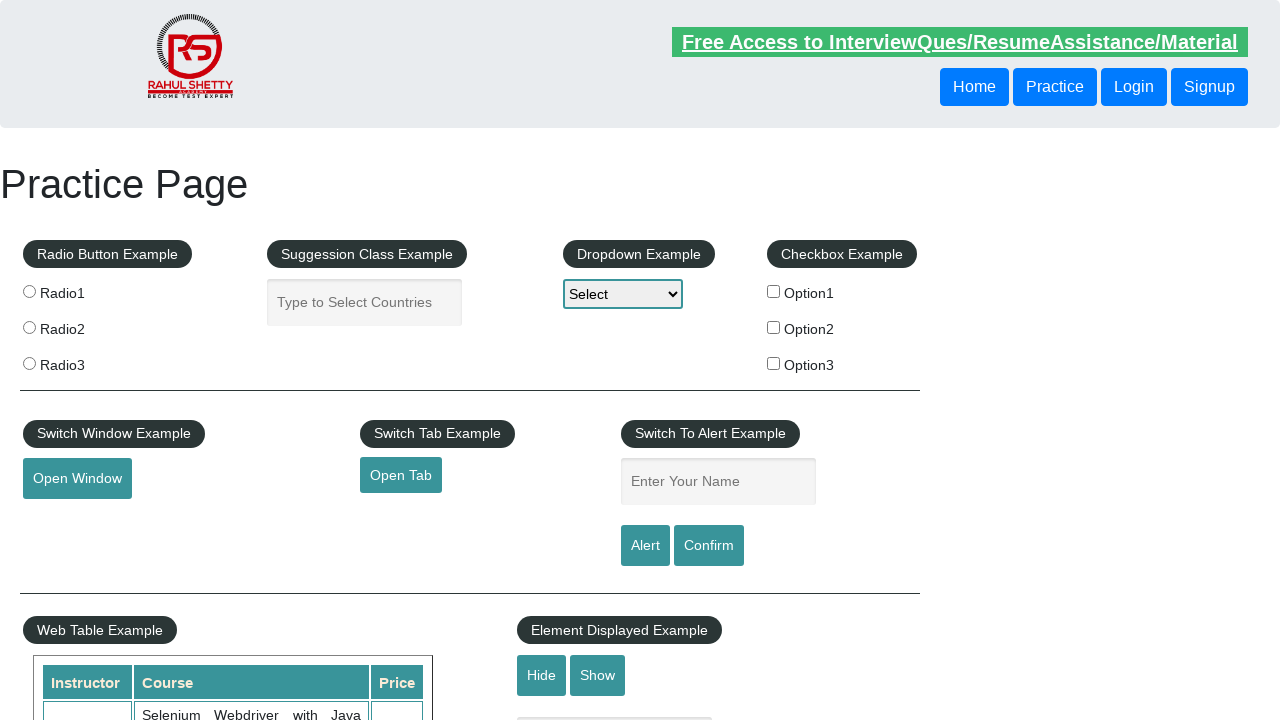

Parsed total amount value: 296
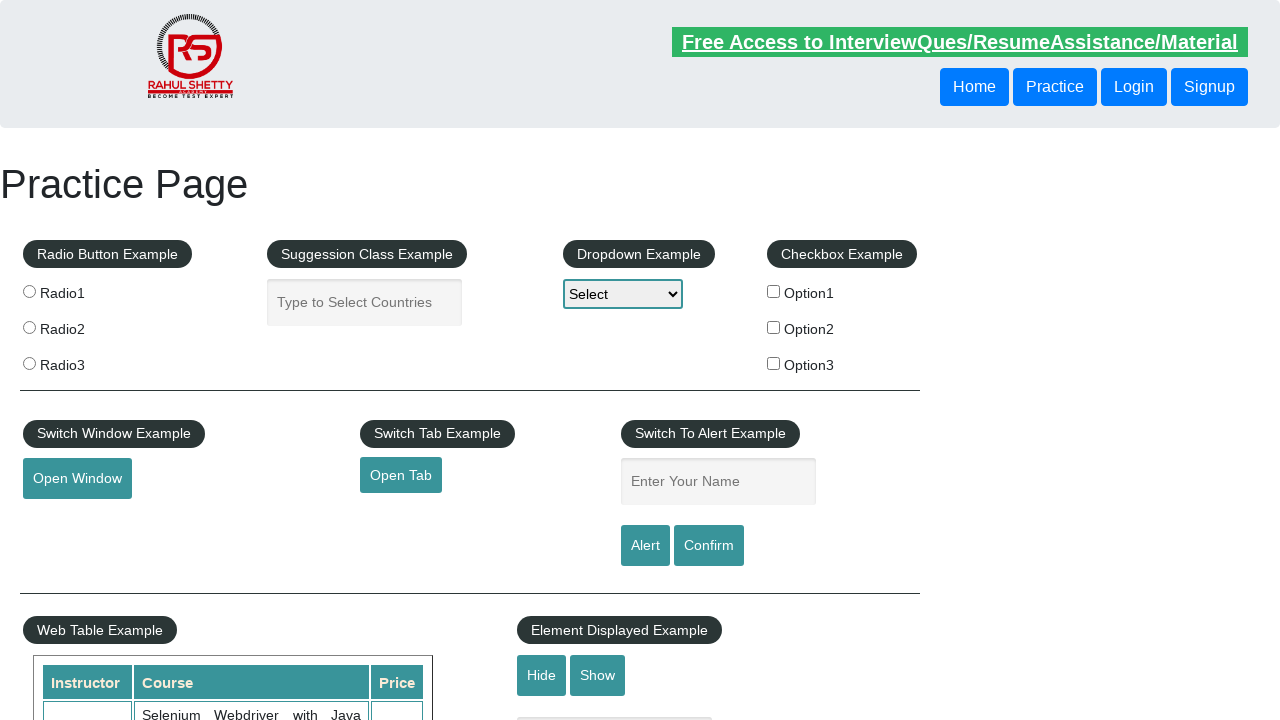

Verified calculated sum (296) matches displayed total (296)
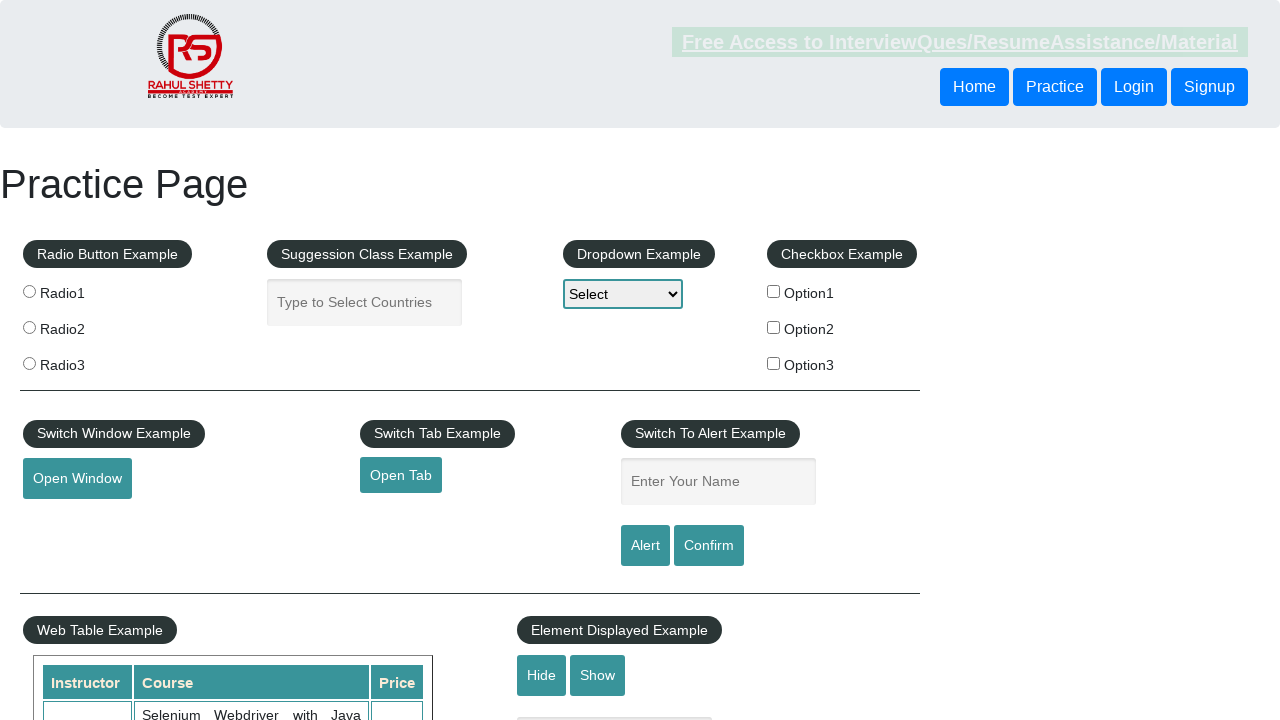

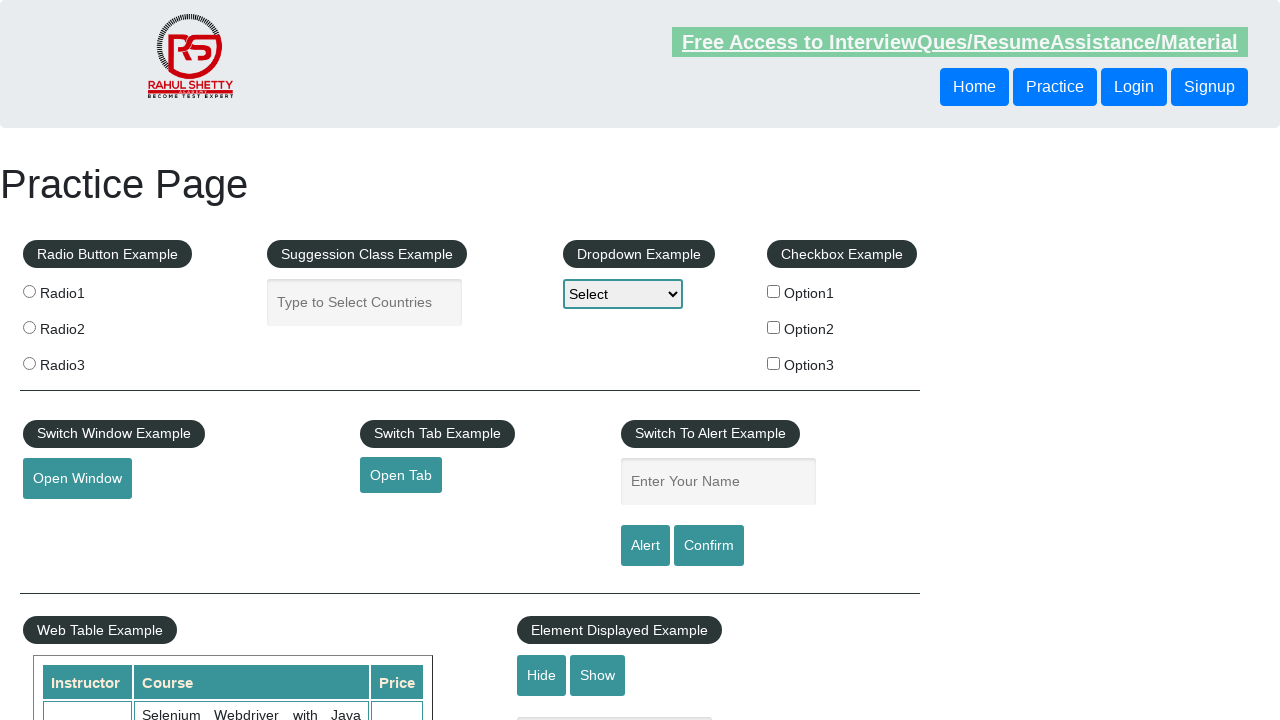